Tests the contact form functionality by navigating to the Contact Us page, filling out all form fields (name, address, email, phone, subject, message), and submitting the form

Starting URL: https://symonstorozhenko.wixsite.com/website-1

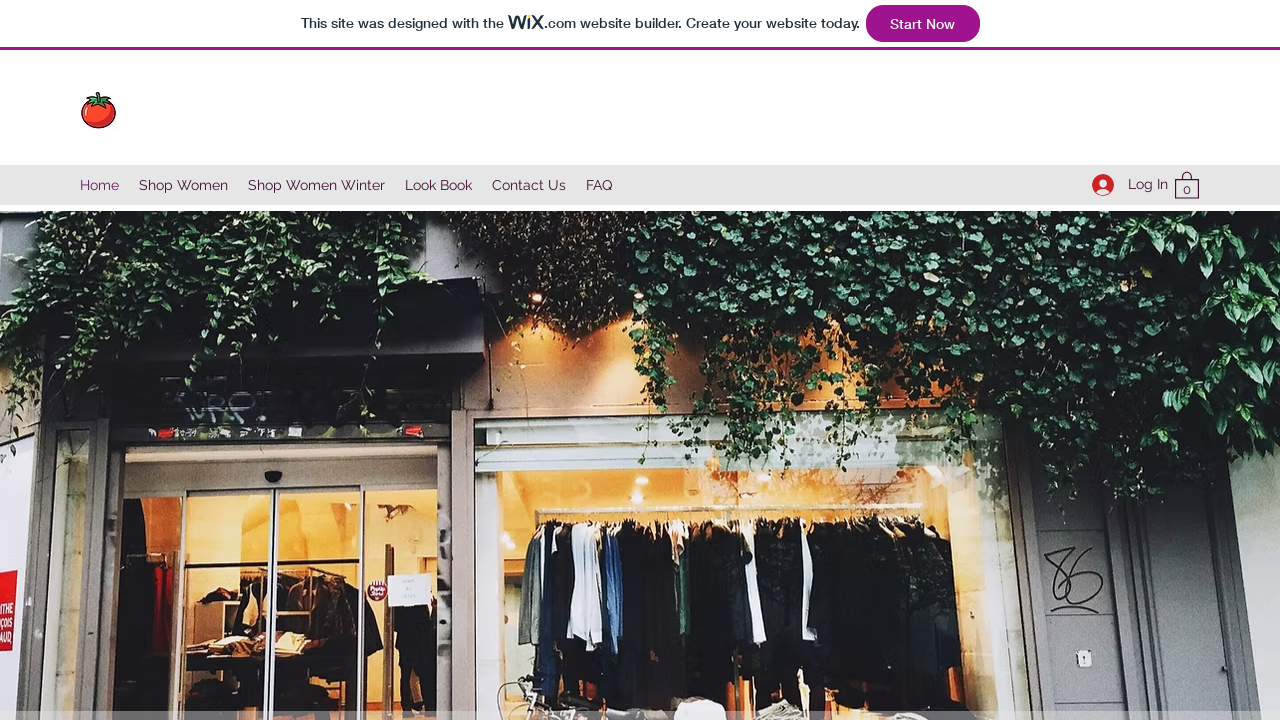

Clicked 'Contact Us' link to navigate to contact page at (529, 185) on internal:role=link[name="Contact Us"i]
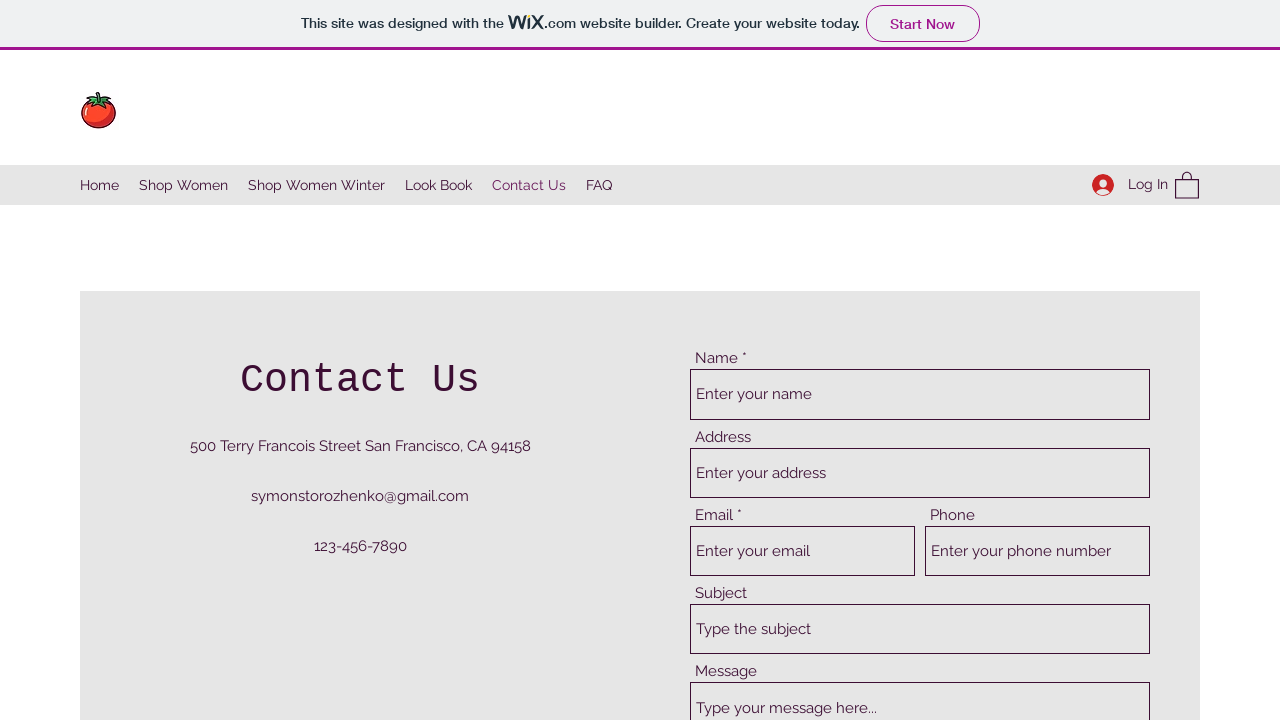

Clicked name input field at (920, 394) on internal:attr=[placeholder="Enter your name"i]
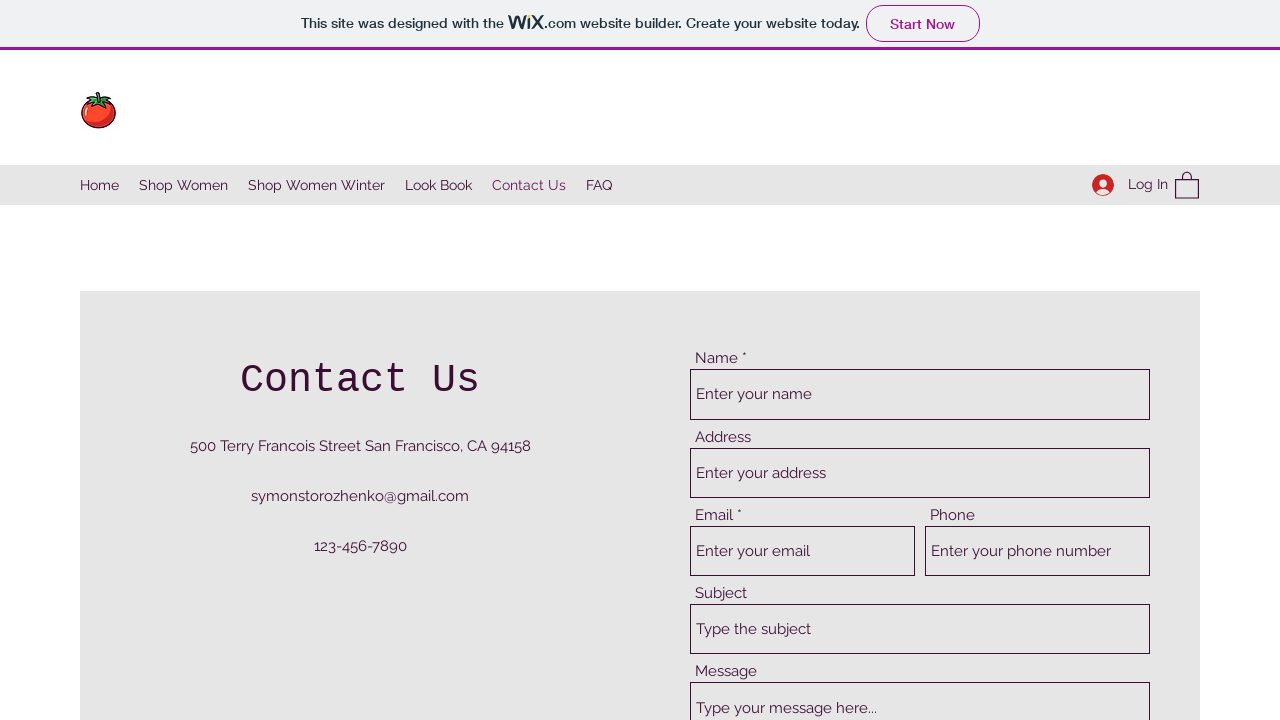

Filled name field with 'Ahad' on internal:attr=[placeholder="Enter your name"i]
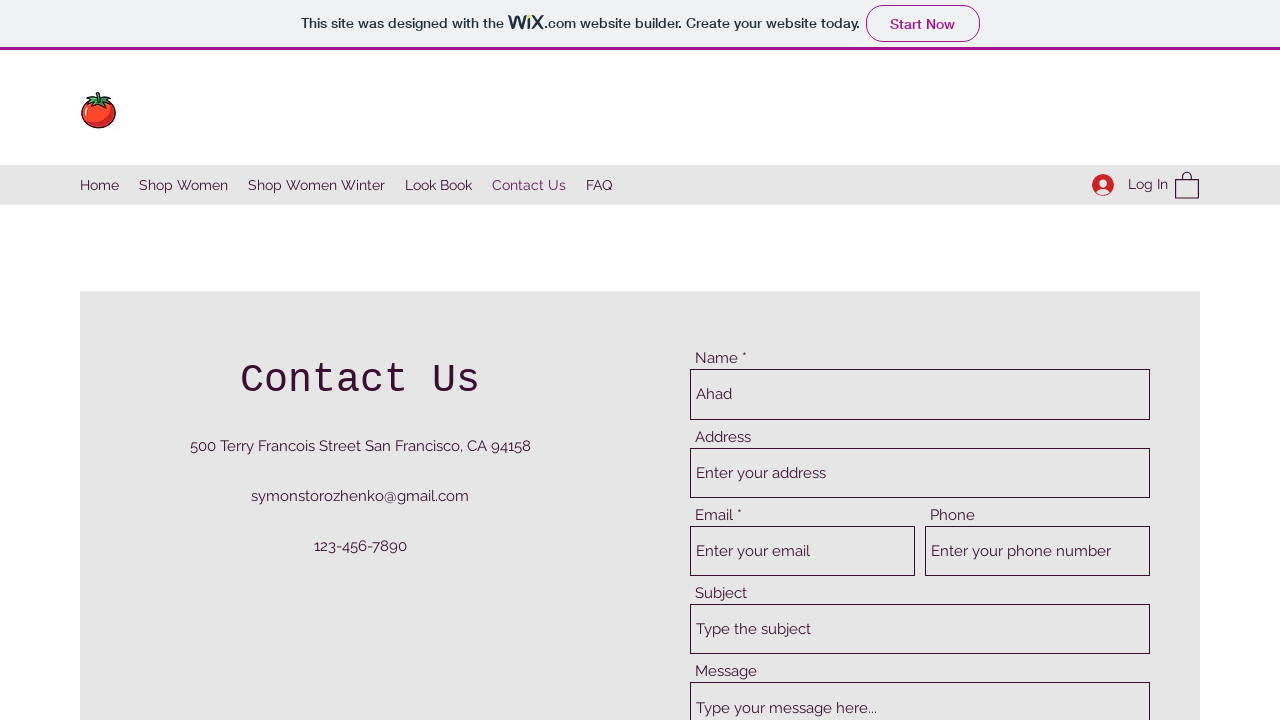

Pressed Tab to move to next field on internal:attr=[placeholder="Enter your name"i]
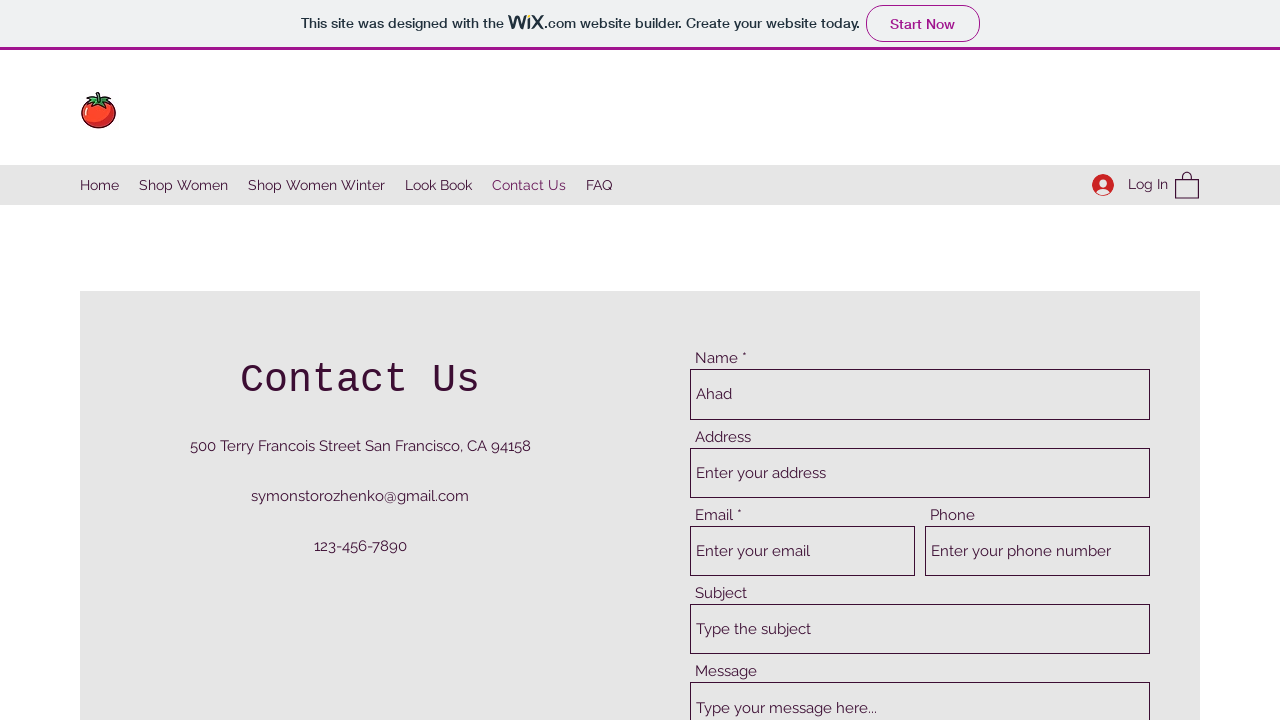

Filled address field with '12str 77 address' on internal:attr=[placeholder="Enter your address"i]
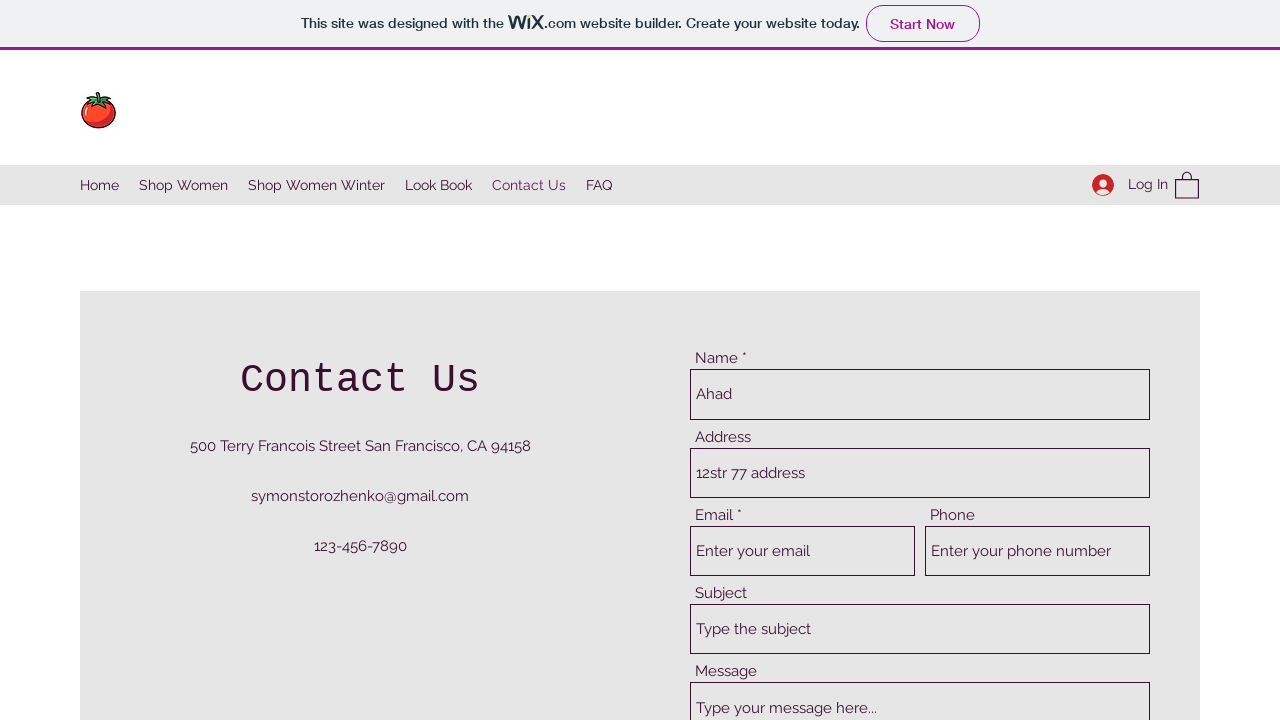

Filled email field with 'ahada123@gmail.com' on internal:attr=[placeholder="Enter your email"i]
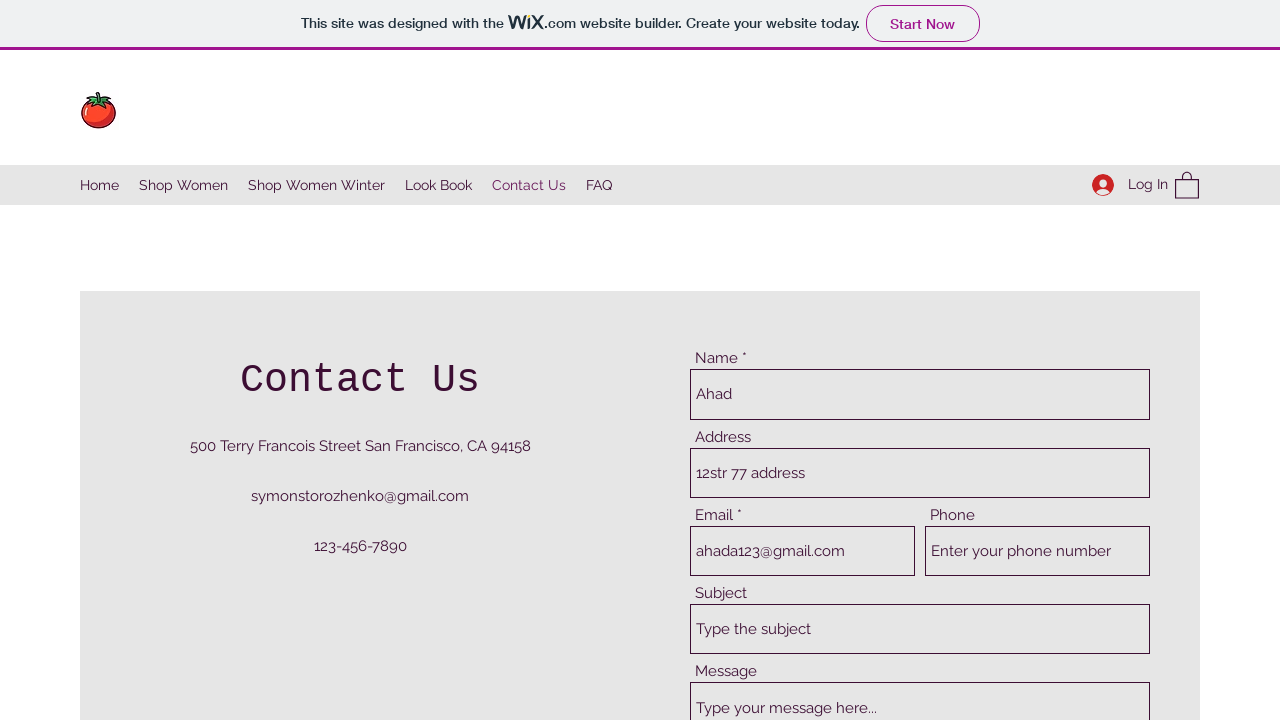

Clicked phone number input field at (1038, 551) on internal:attr=[placeholder="Enter your phone number"i]
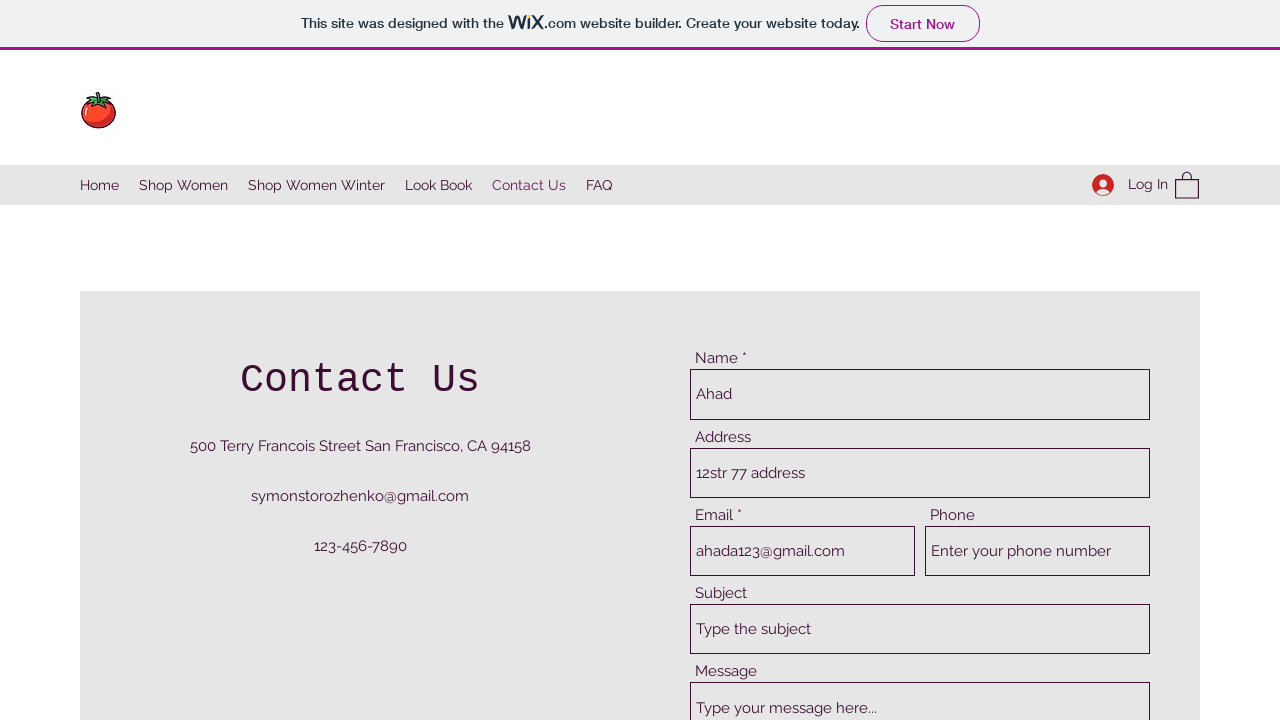

Filled phone number field with '12345887654' on internal:attr=[placeholder="Enter your phone number"i]
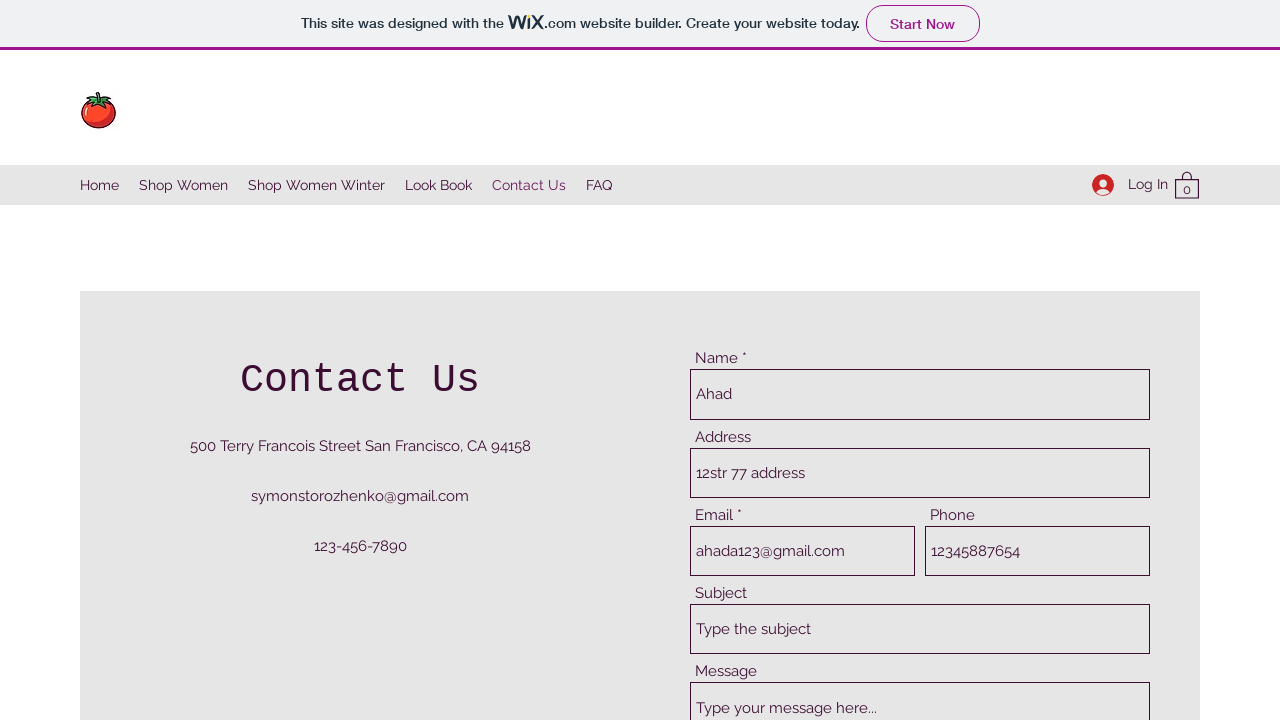

Clicked subject input field at (920, 629) on internal:attr=[placeholder="Type the subject"i]
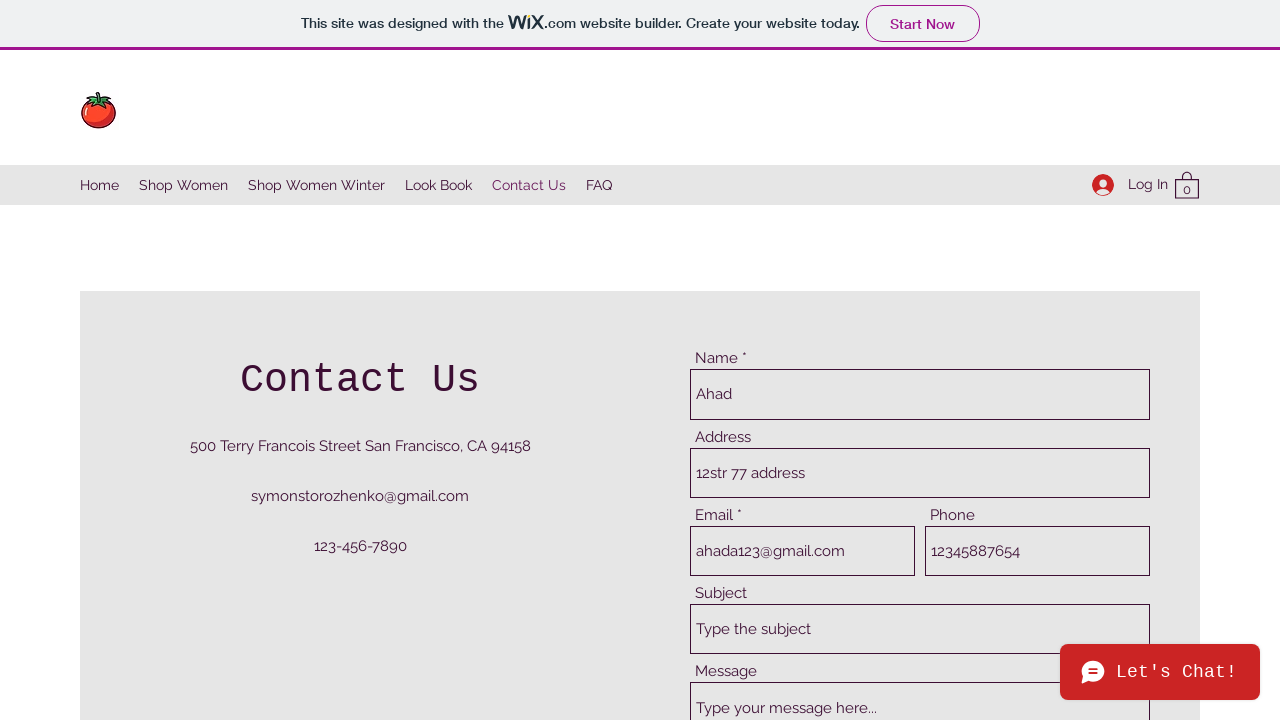

Filled subject field with 'dummy subject' on internal:attr=[placeholder="Type the subject"i]
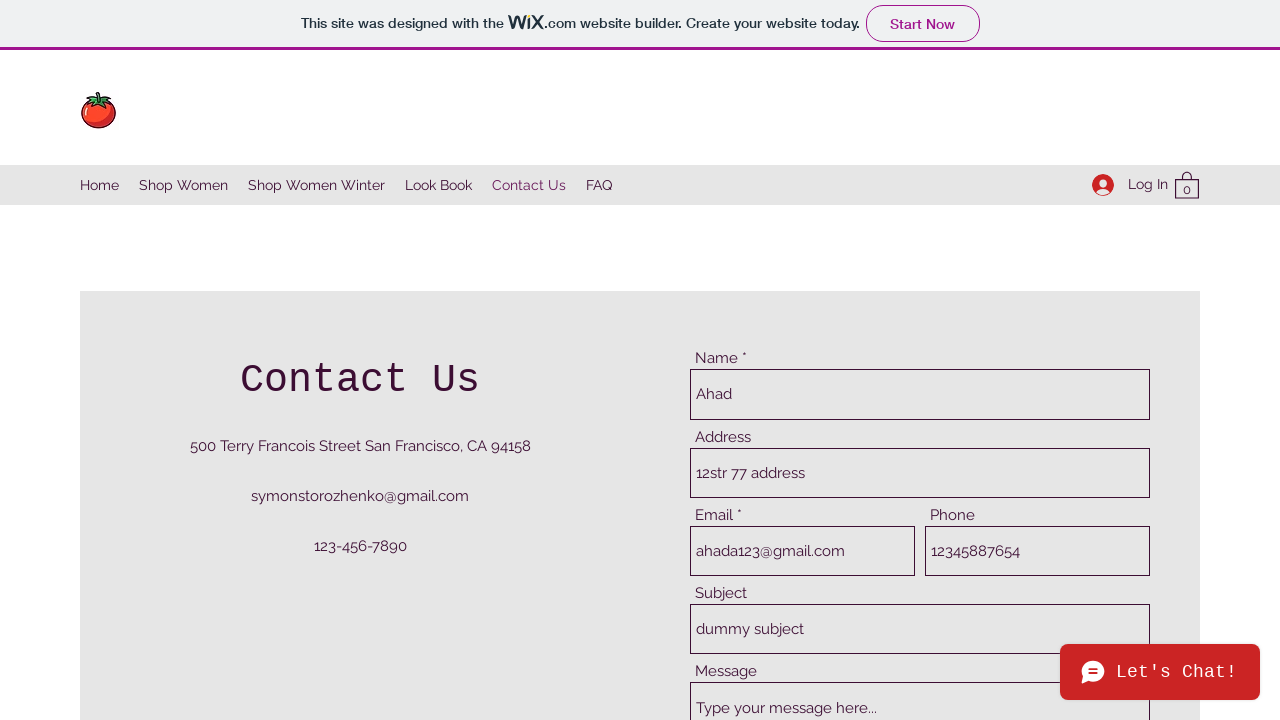

Clicked message input field at (920, 658) on internal:attr=[placeholder="Type your message here..."i]
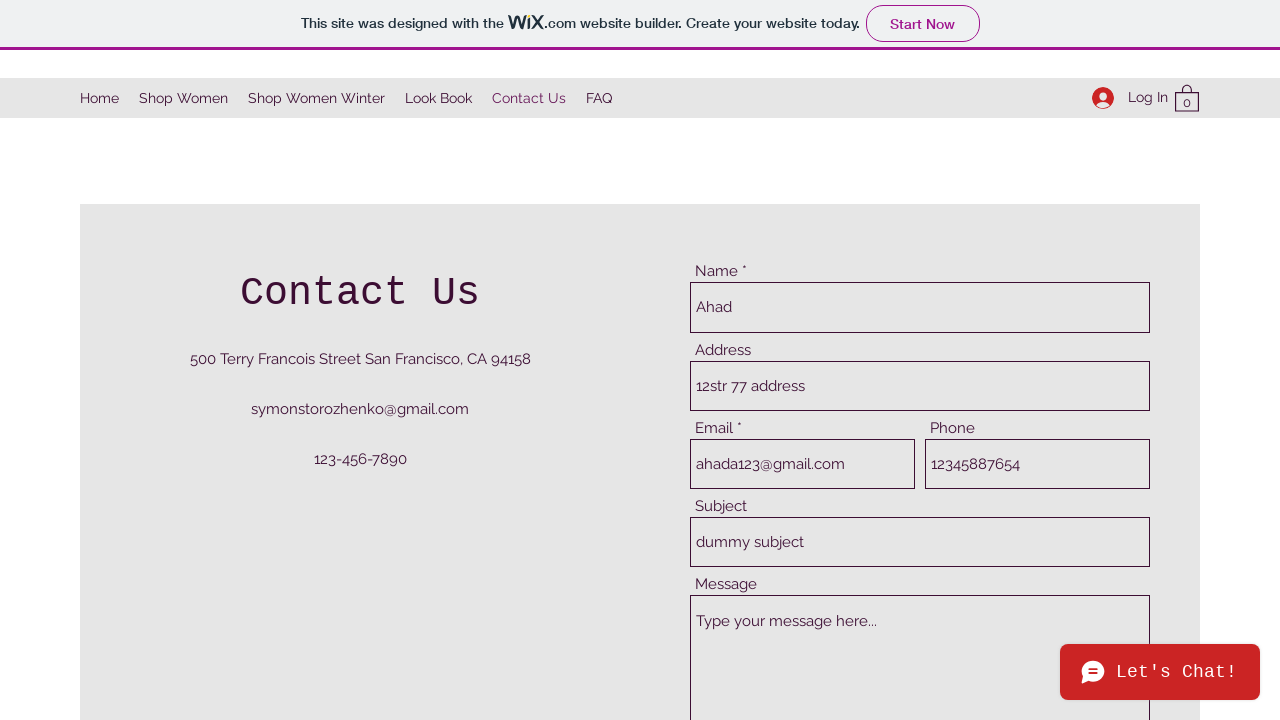

Filled message field with 'here is a message' on internal:attr=[placeholder="Type your message here..."i]
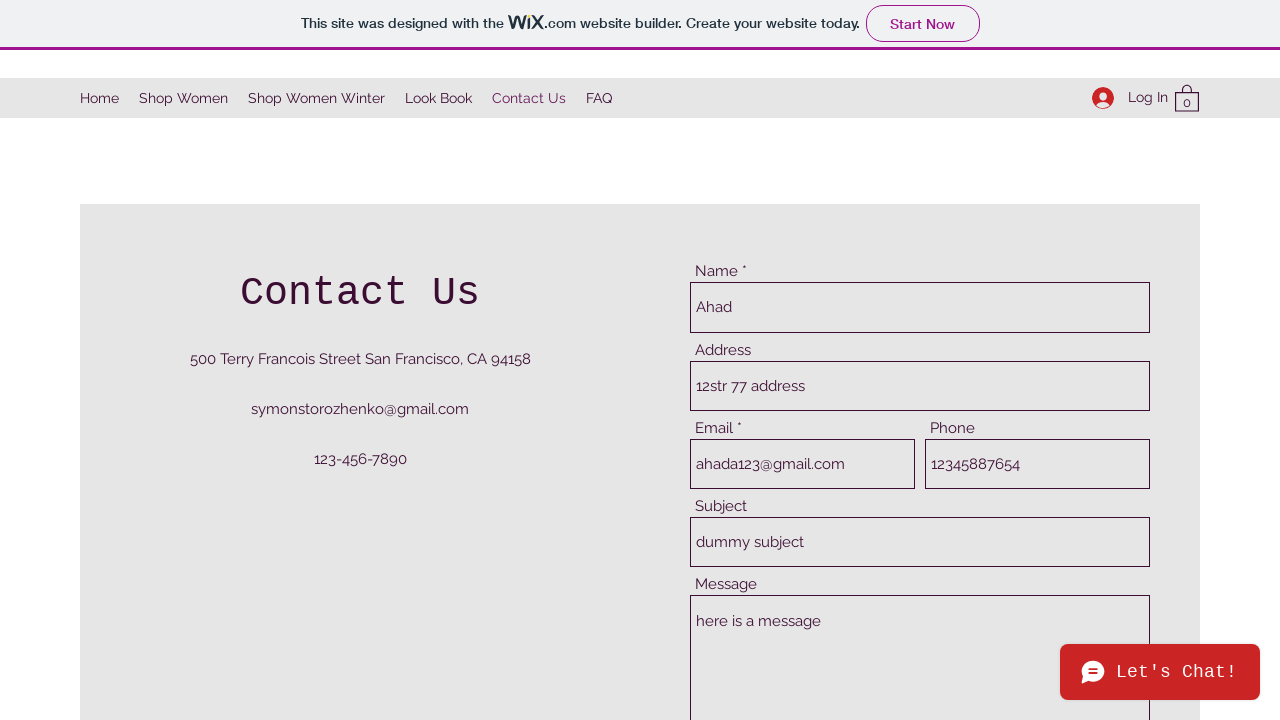

Clicked submit button to submit the contact form at (1079, 360) on internal:testid=[data-testid="buttonElement"s]
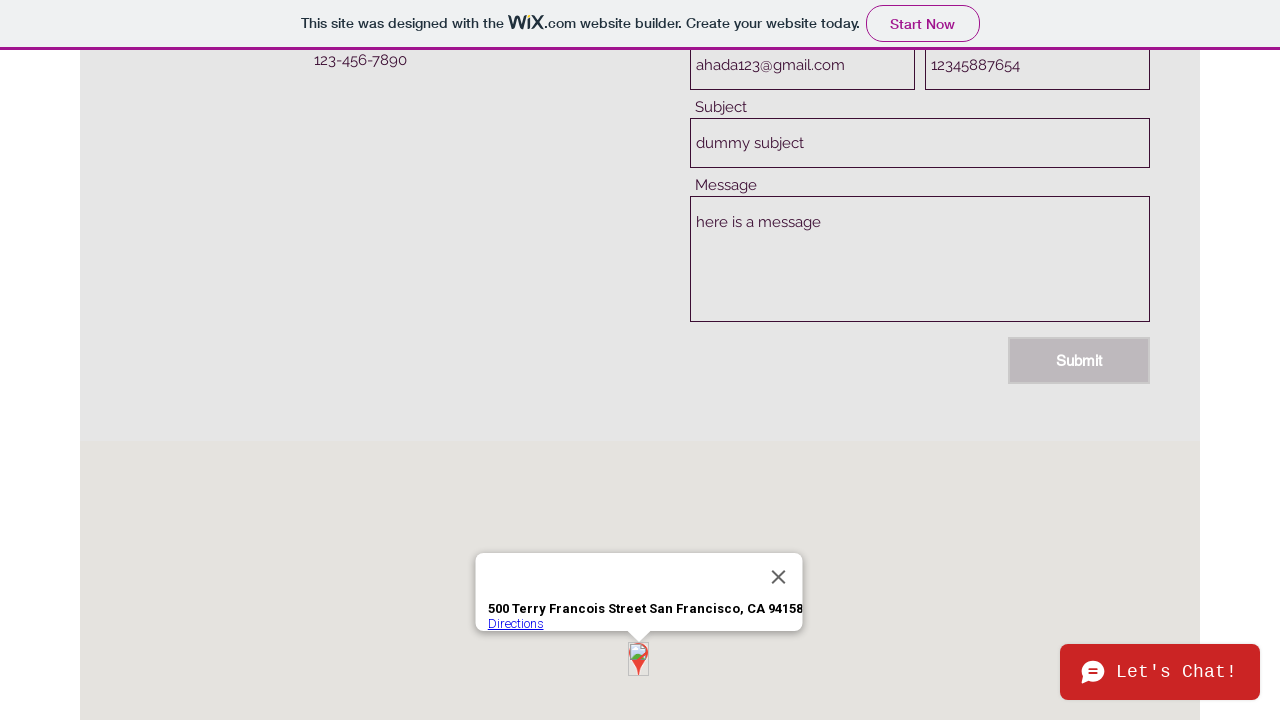

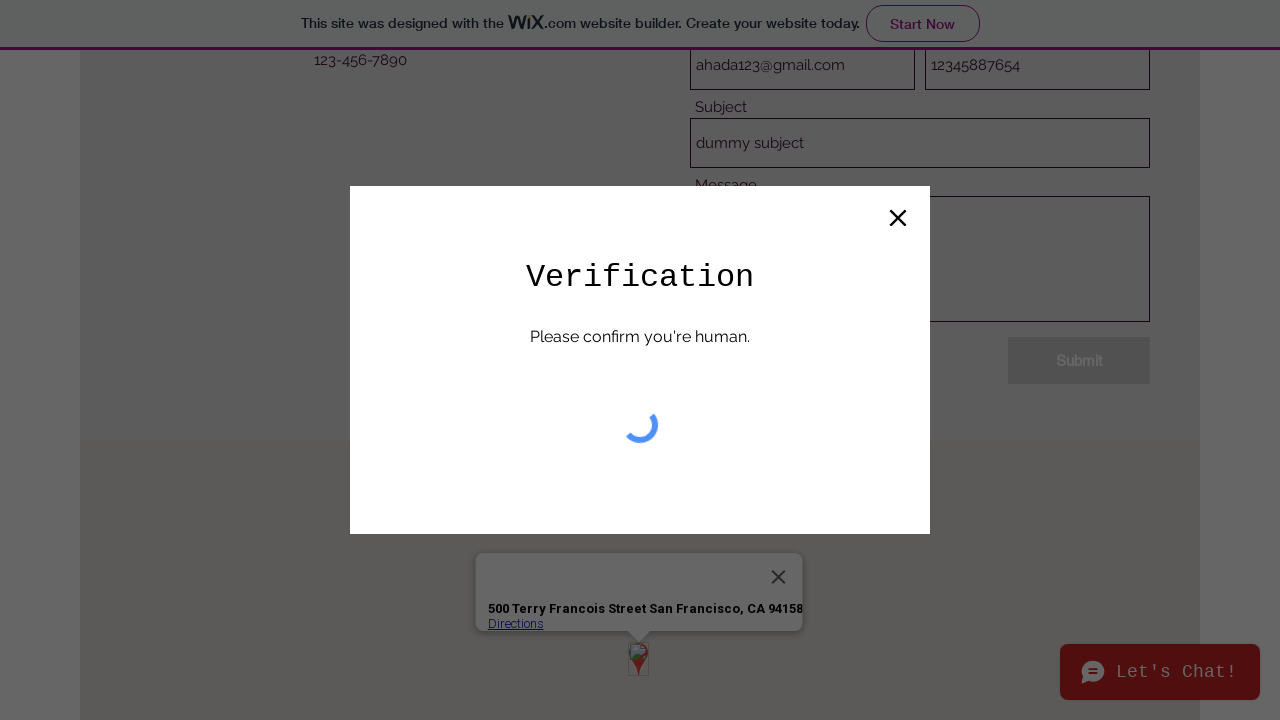